Tests handling of a JavaScript prompt dialog by clicking a button that triggers a prompt, entering a name, and verifying the personalized greeting message

Starting URL: https://testautomationpractice.blogspot.com/

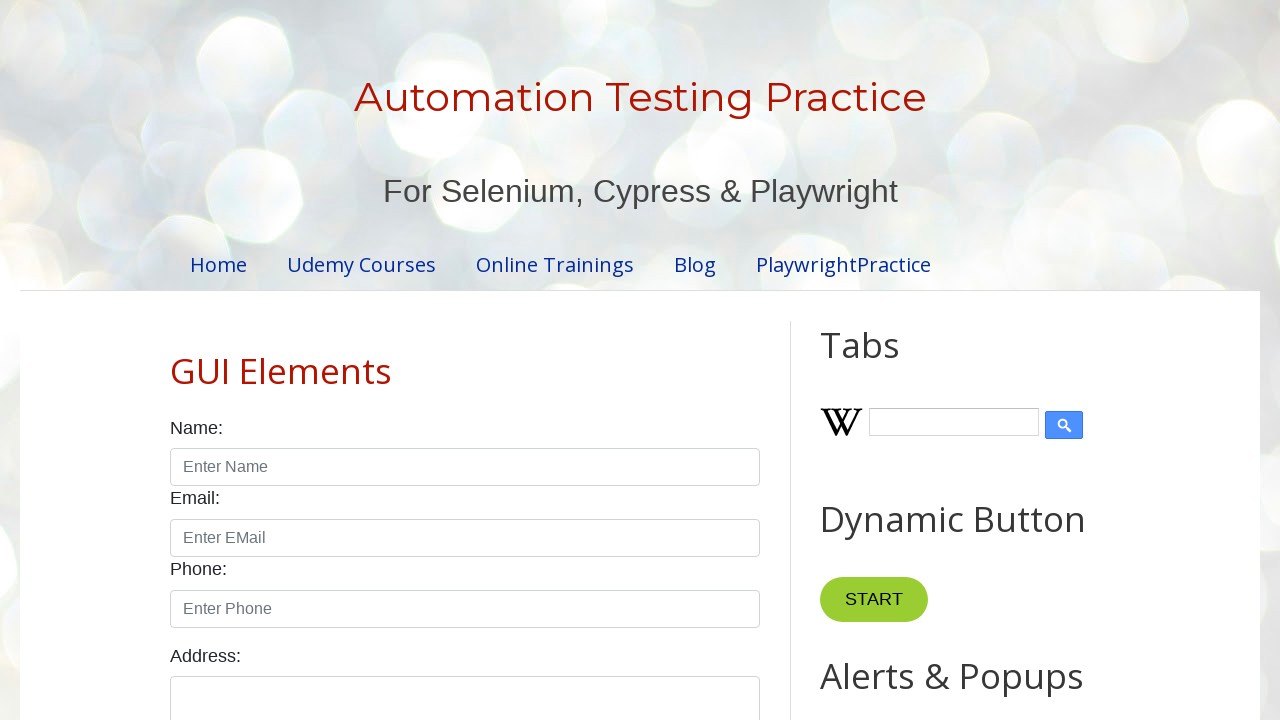

Set up dialog handler to accept prompt with 'Demo' value
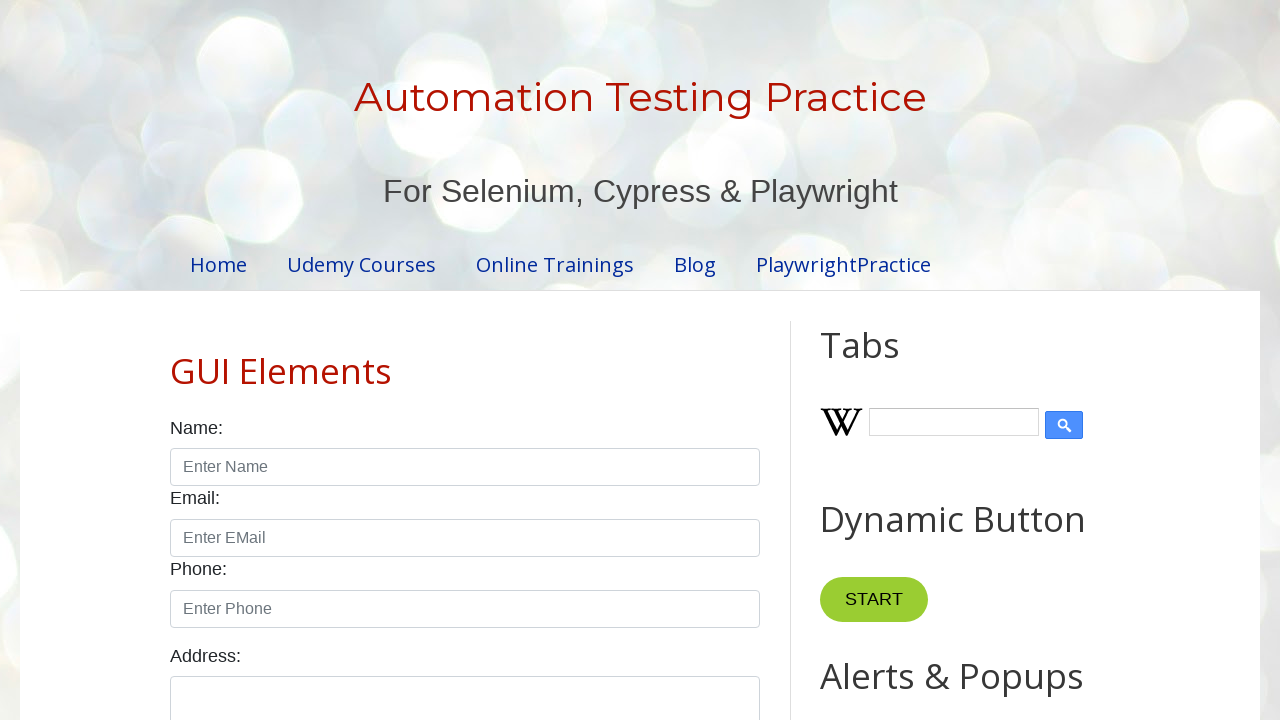

Clicked prompt button to trigger JavaScript prompt dialog at (890, 360) on xpath=//button[@id='promptBtn']
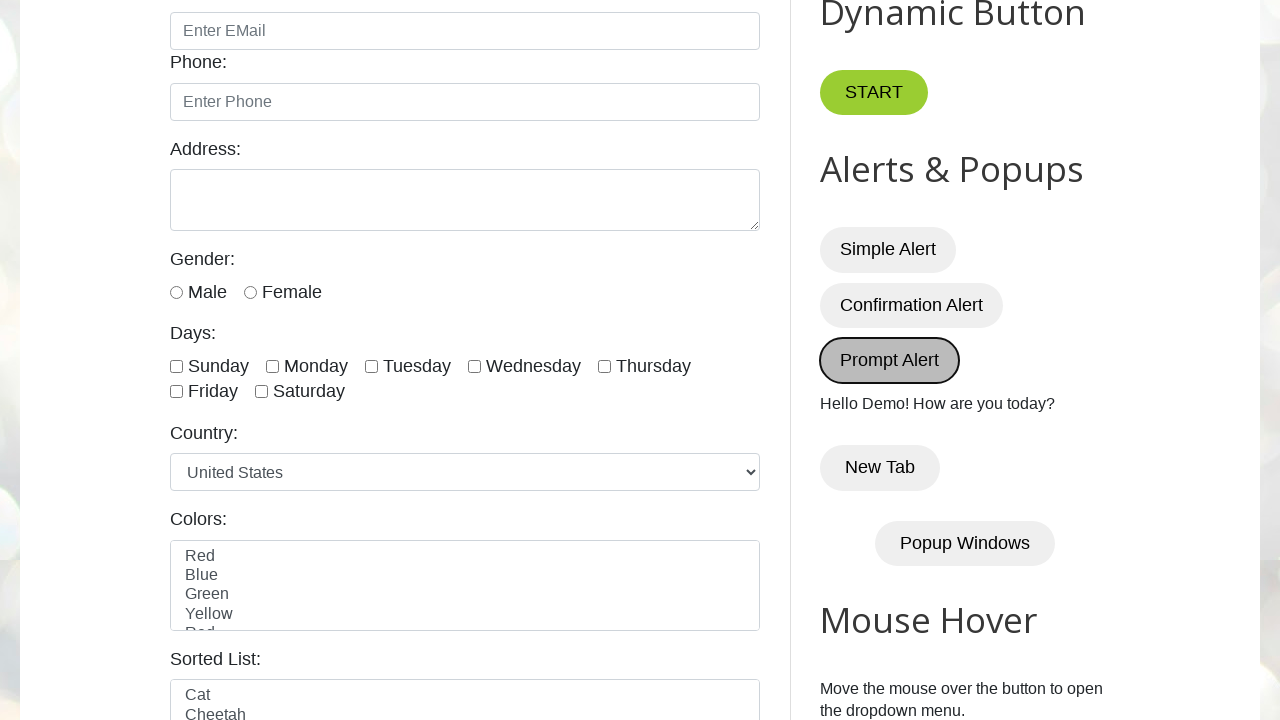

Verified personalized greeting message appeared with entered name
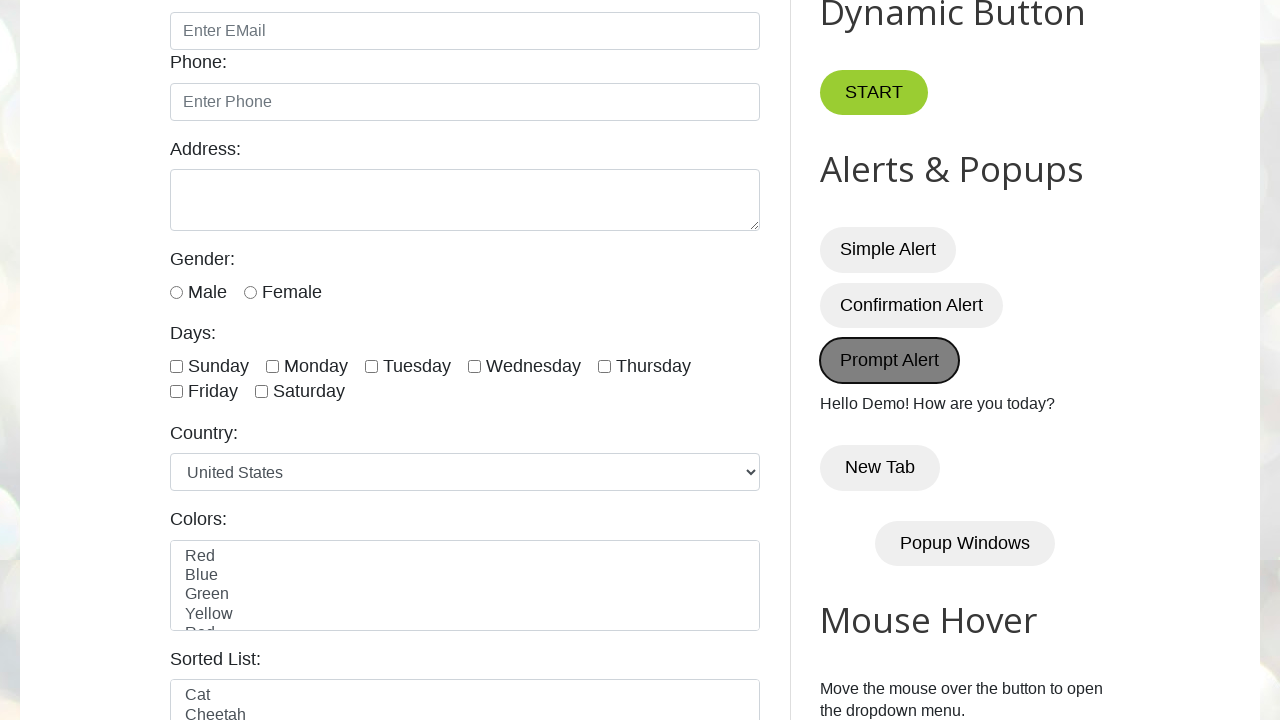

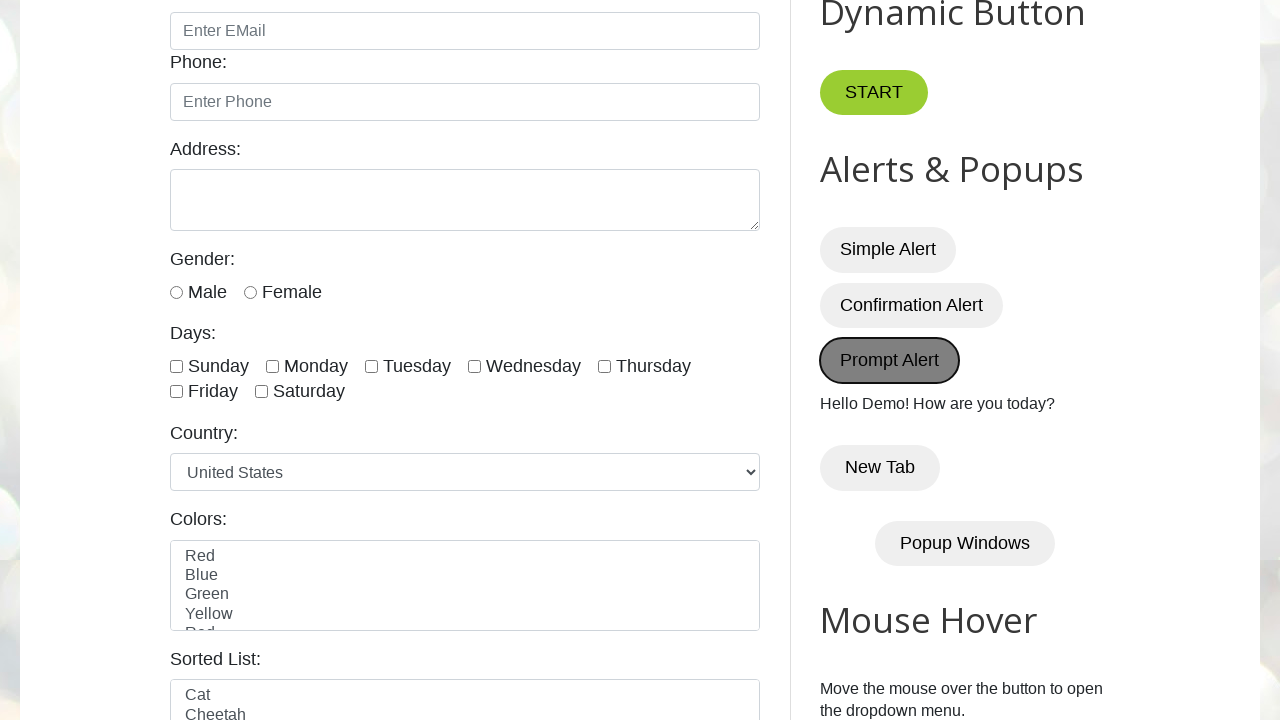